Tests modal dialog functionality by opening a modal and closing it using JavaScript execution

Starting URL: http://formy-project.herokuapp.com/modal

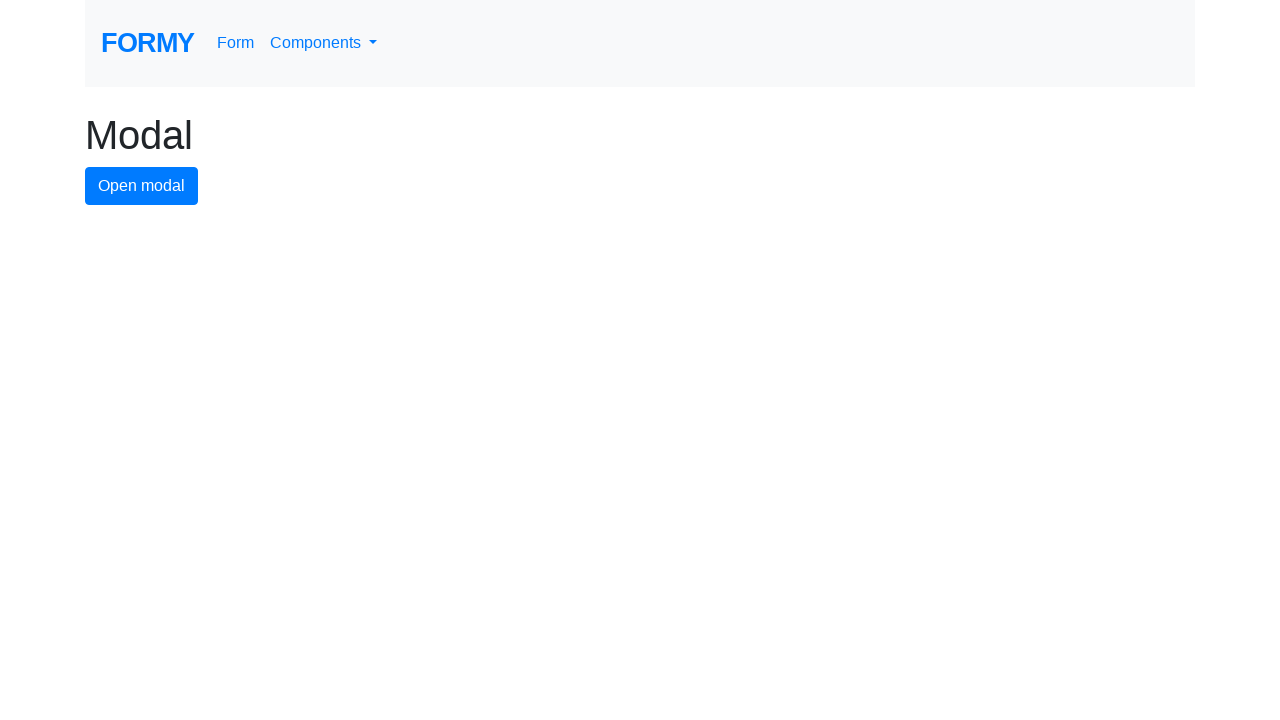

Clicked modal button to open the modal dialog at (142, 186) on #modal-button
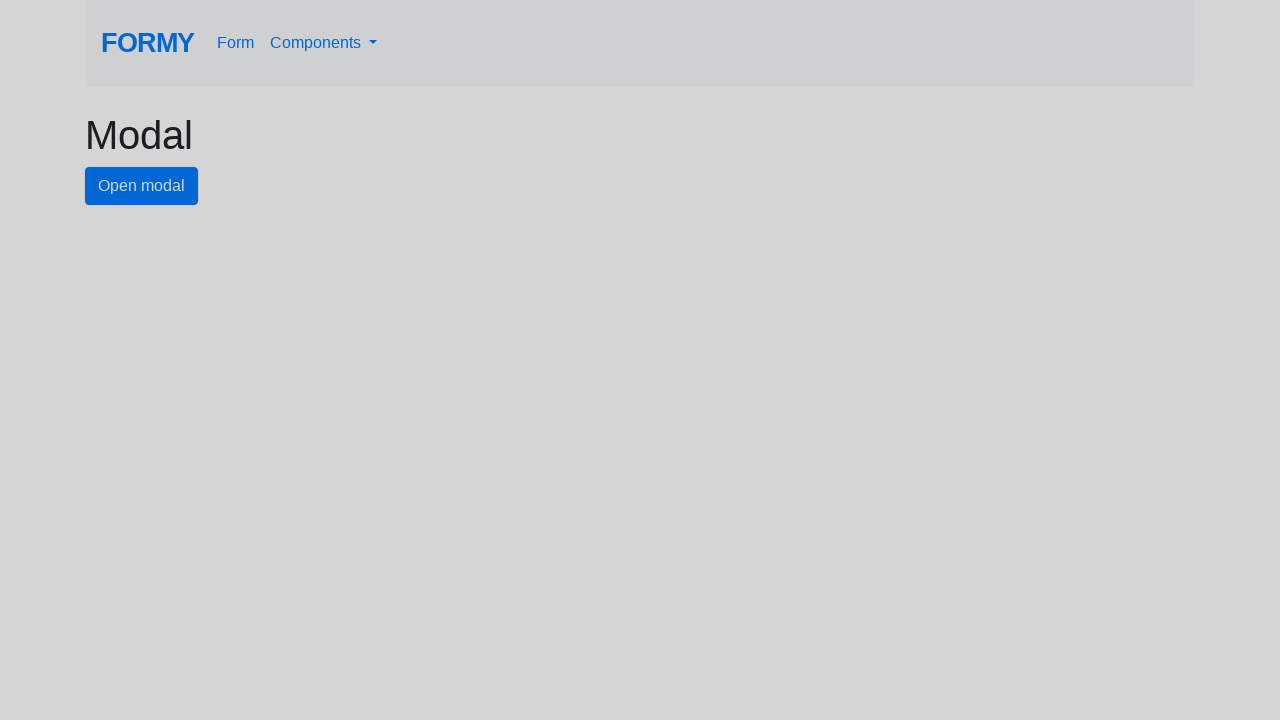

Modal dialog appeared and close button became visible
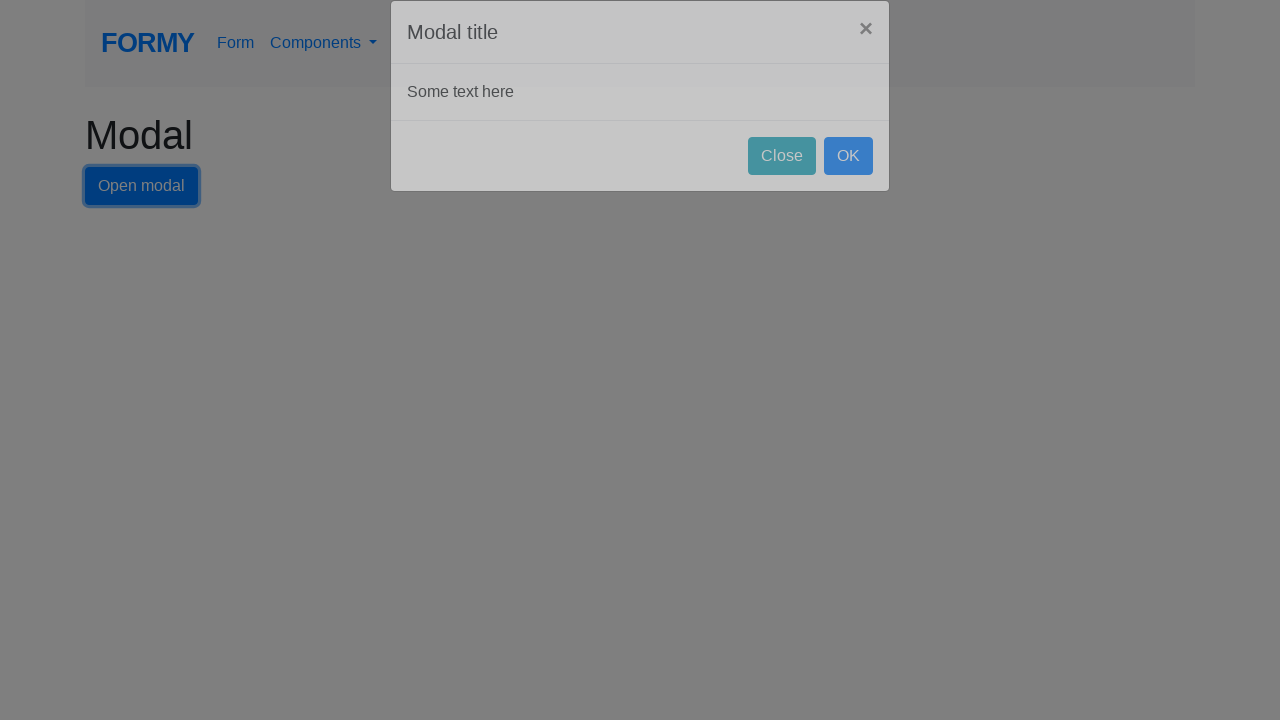

Executed JavaScript to close the modal dialog
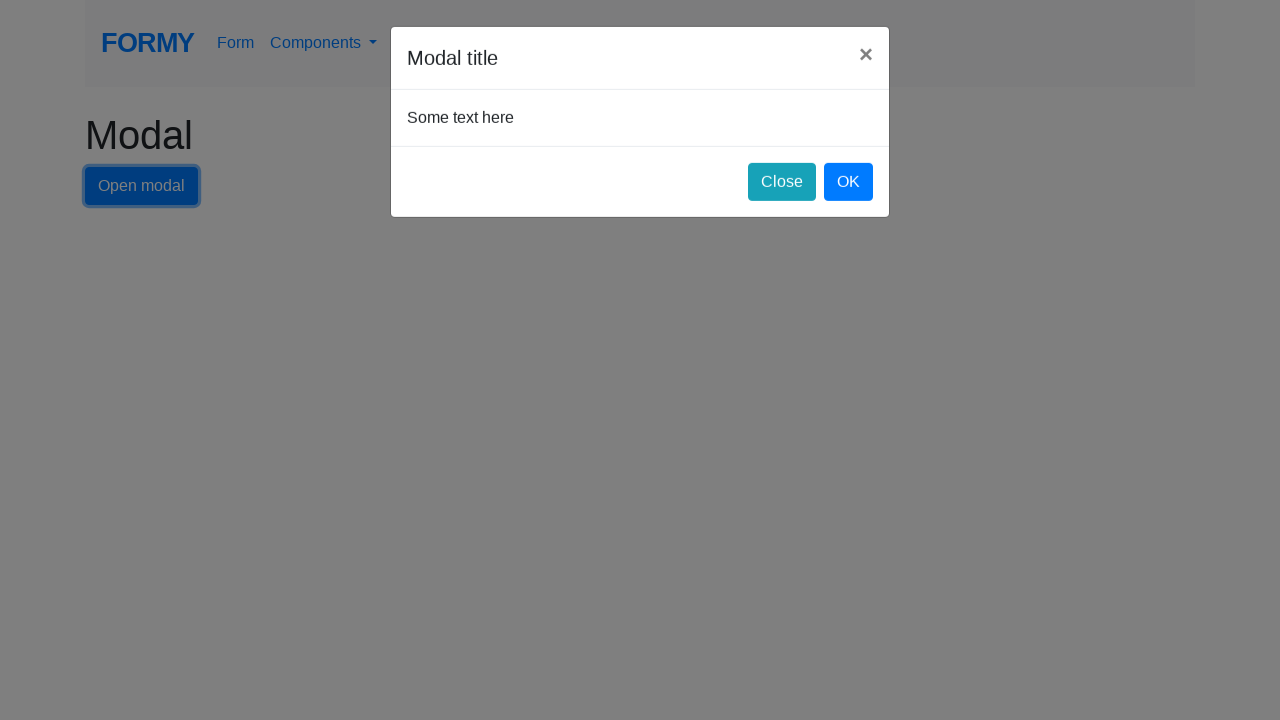

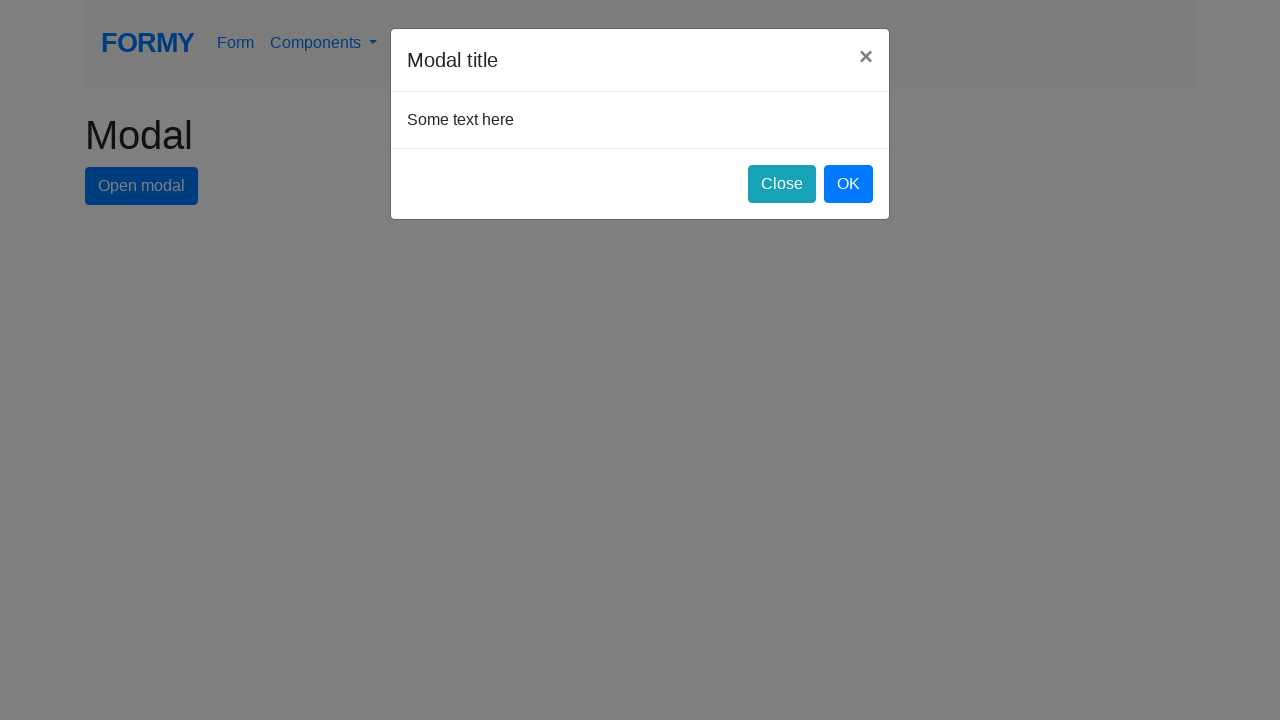